Tests opening multiple links in new tabs from a footer column by using keyboard shortcuts, then iterates through all opened tabs to verify they loaded

Starting URL: https://rahulshettyacademy.com/AutomationPractice/

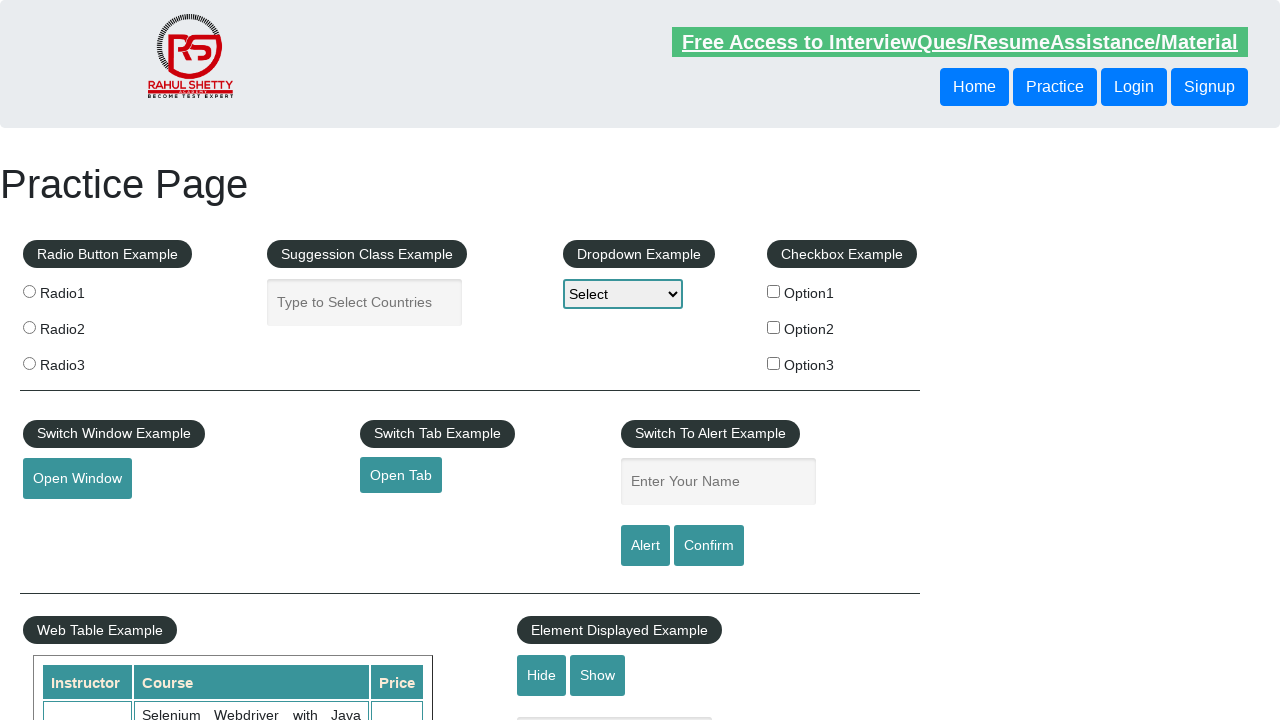

Counted all links on page: 27 total
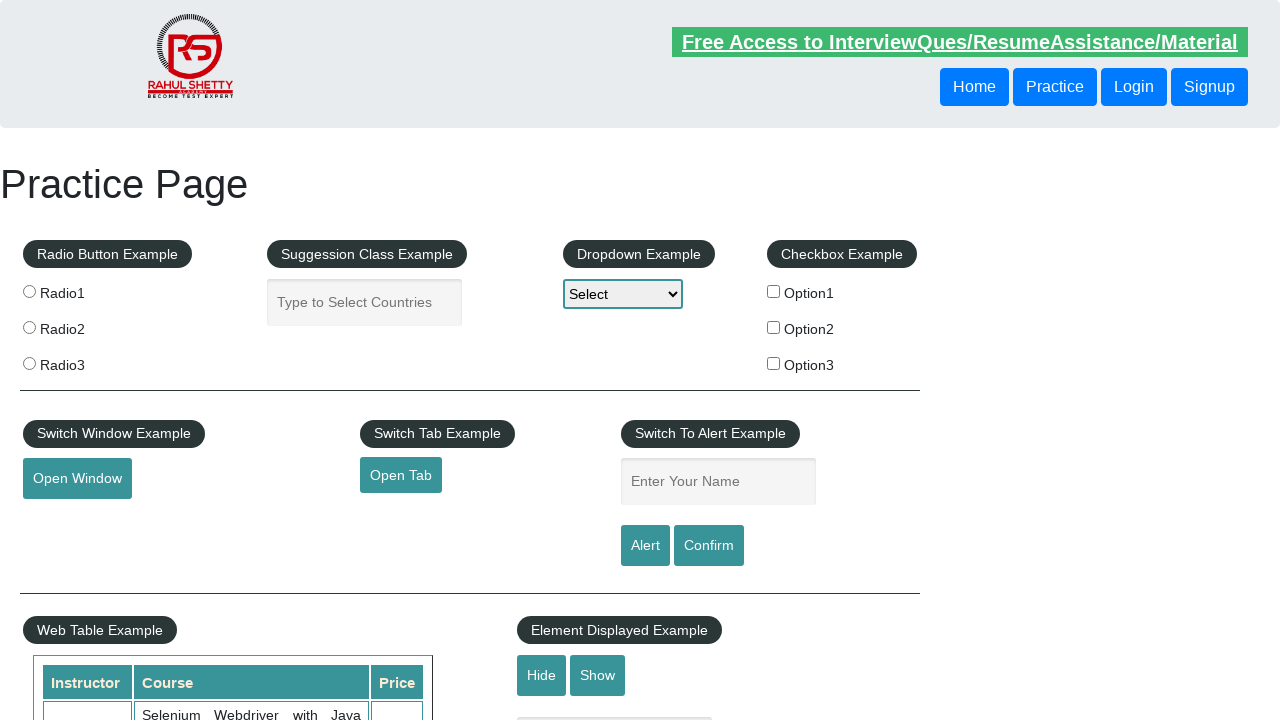

Counted footer links: 20 total
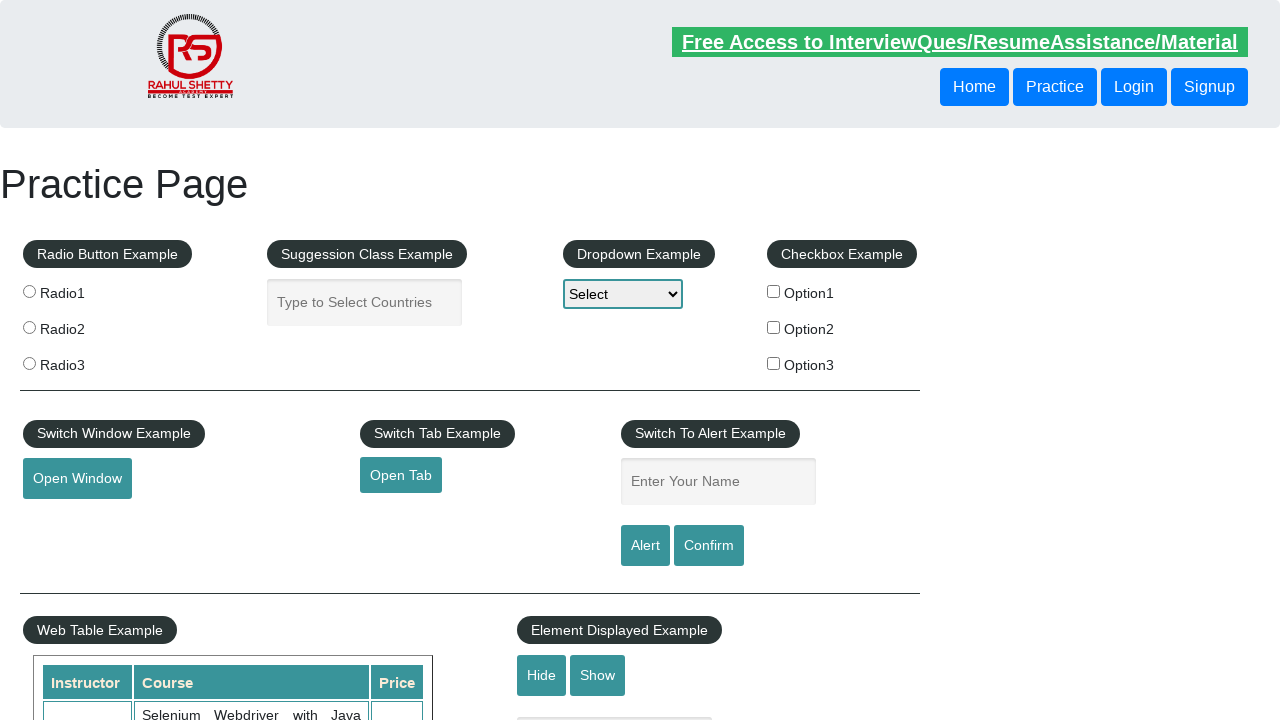

Located first footer column links: 5 links found
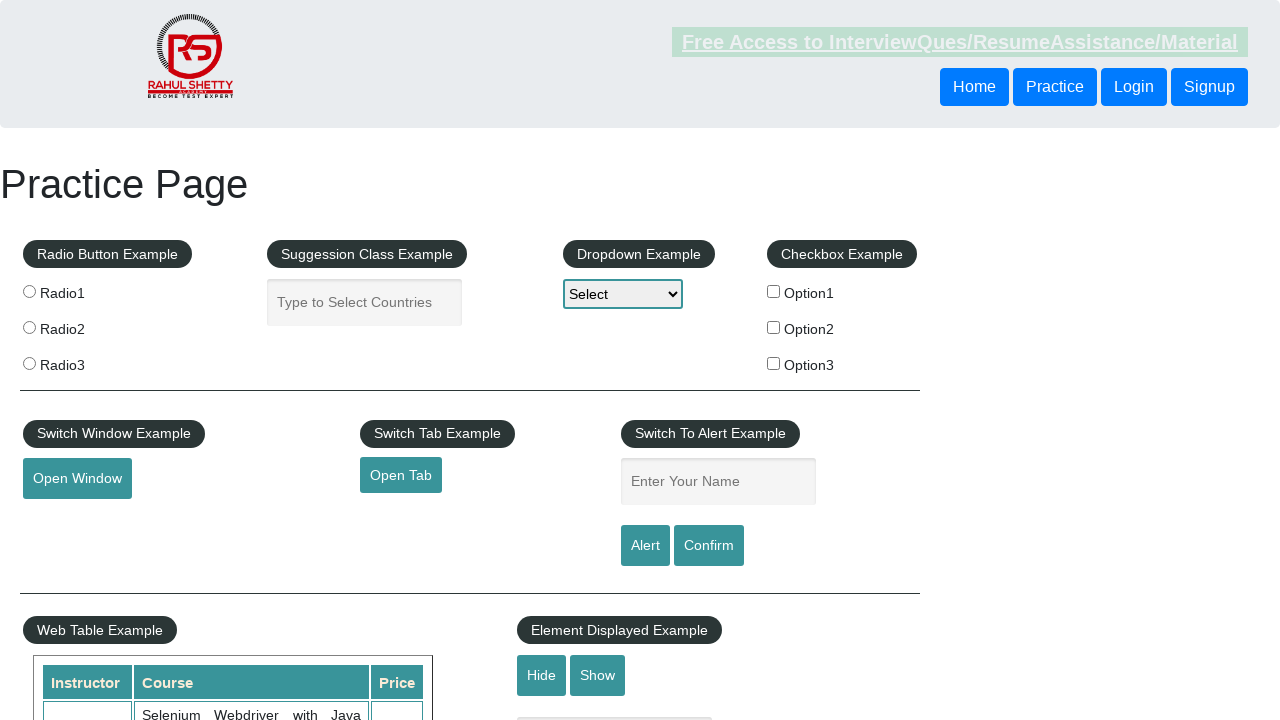

Opened footer column link 1 in new tab using Ctrl+Click at (68, 520) on xpath=//table/tbody/tr/td[1]/ul >> a >> nth=1
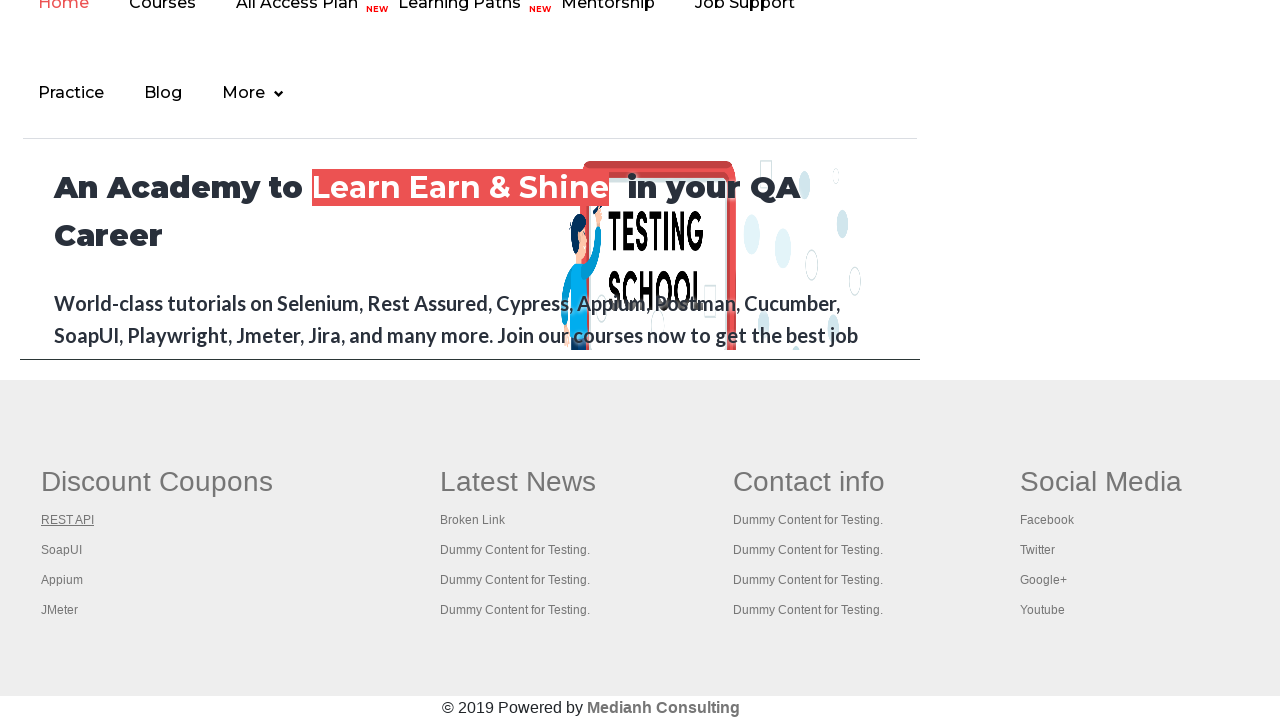

Opened footer column link 2 in new tab using Ctrl+Click at (62, 550) on xpath=//table/tbody/tr/td[1]/ul >> a >> nth=2
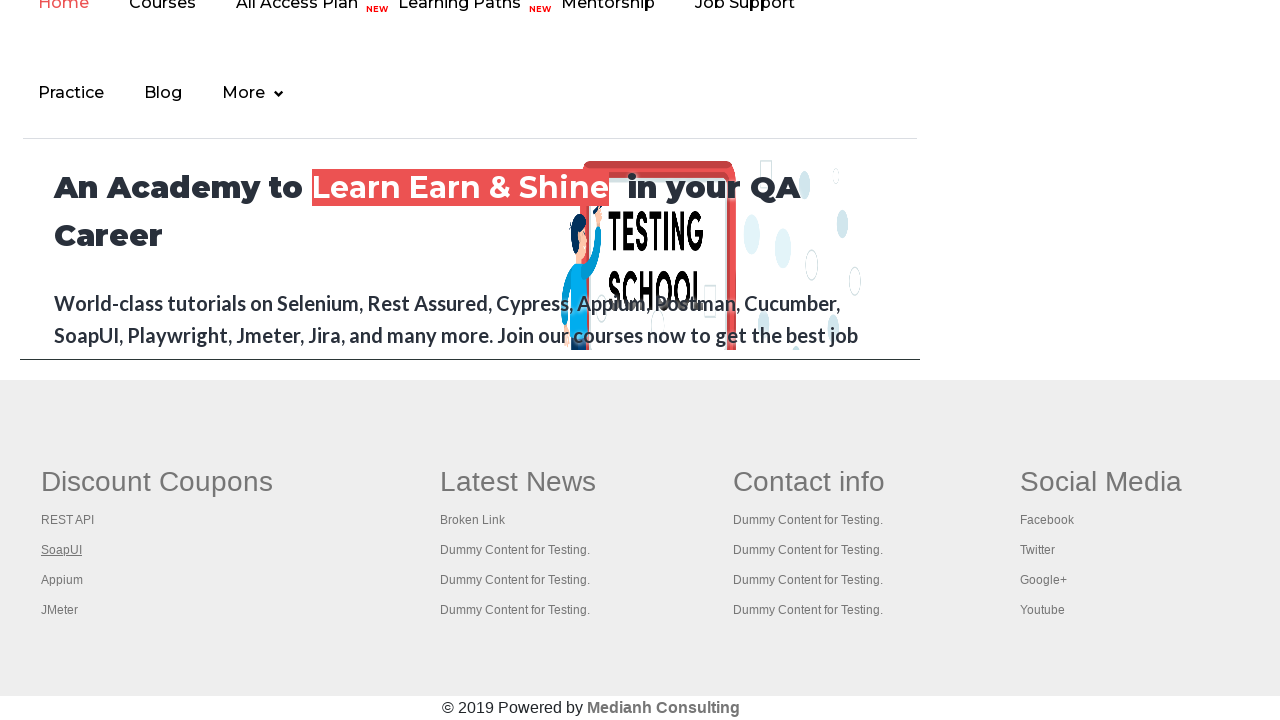

Opened footer column link 3 in new tab using Ctrl+Click at (62, 580) on xpath=//table/tbody/tr/td[1]/ul >> a >> nth=3
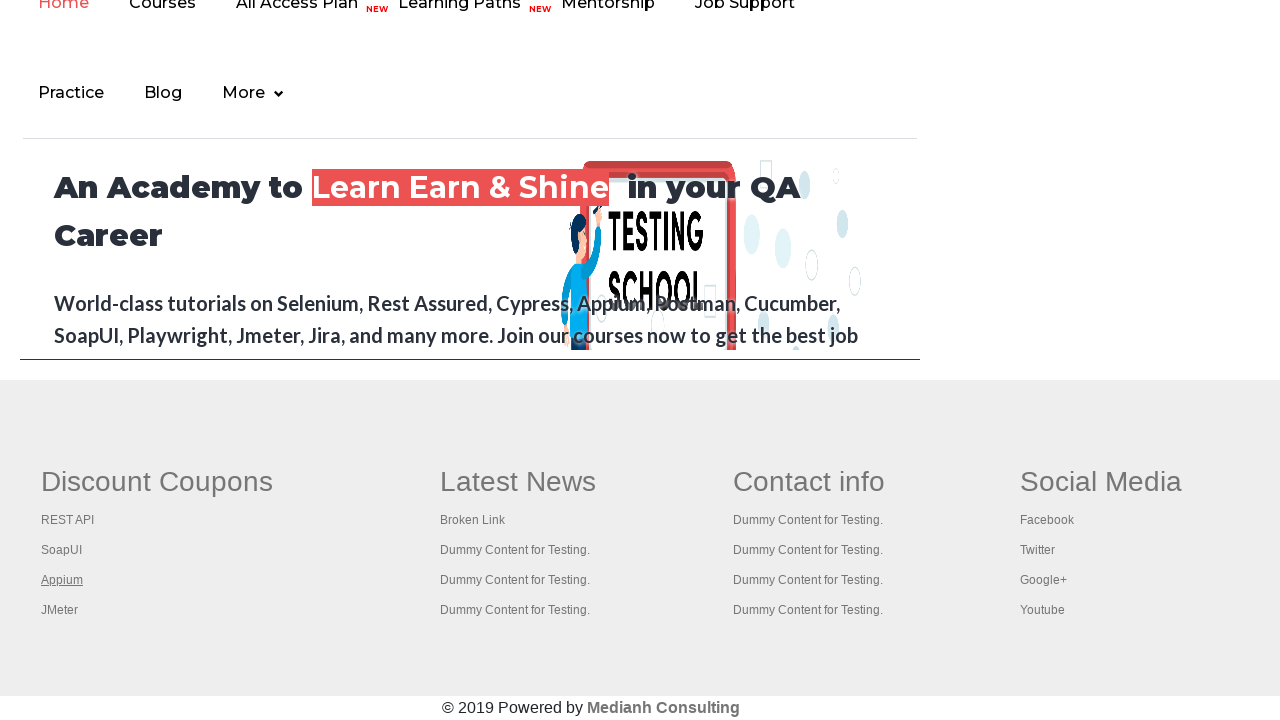

Opened footer column link 4 in new tab using Ctrl+Click at (60, 610) on xpath=//table/tbody/tr/td[1]/ul >> a >> nth=4
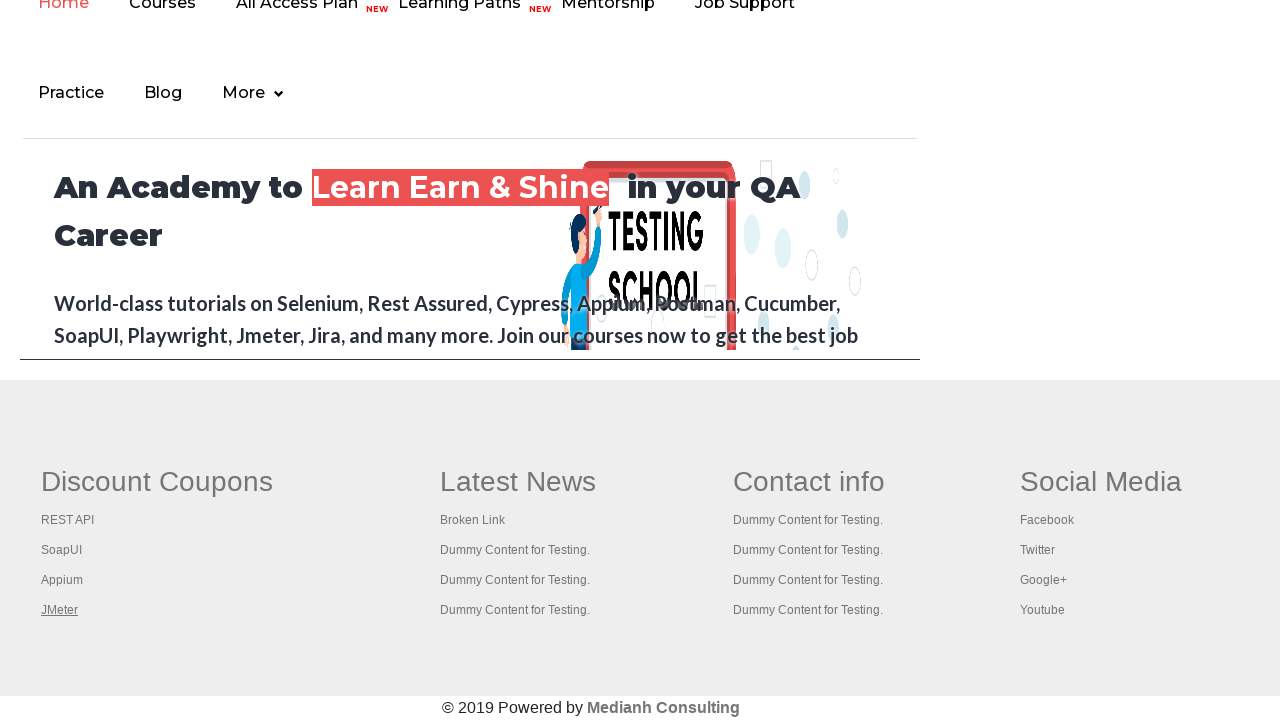

Retrieved all open pages/tabs: 5 tabs total
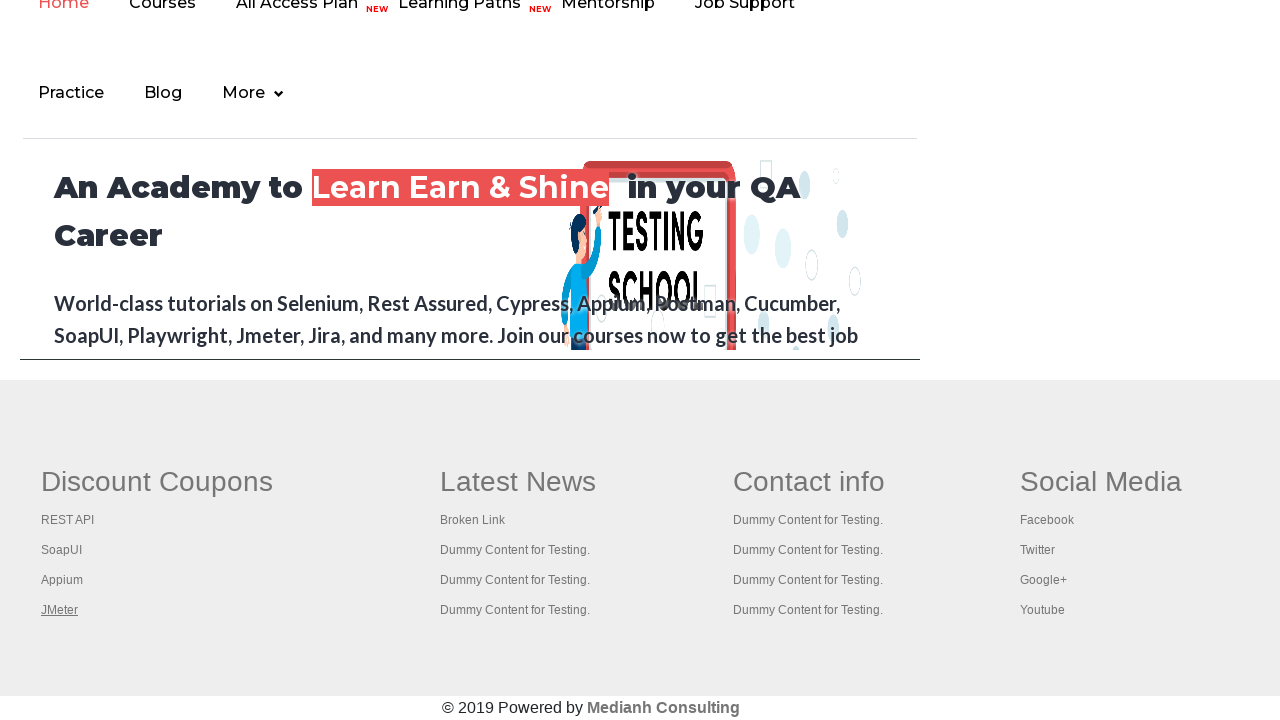

Verified tab loaded with title: Practice Page
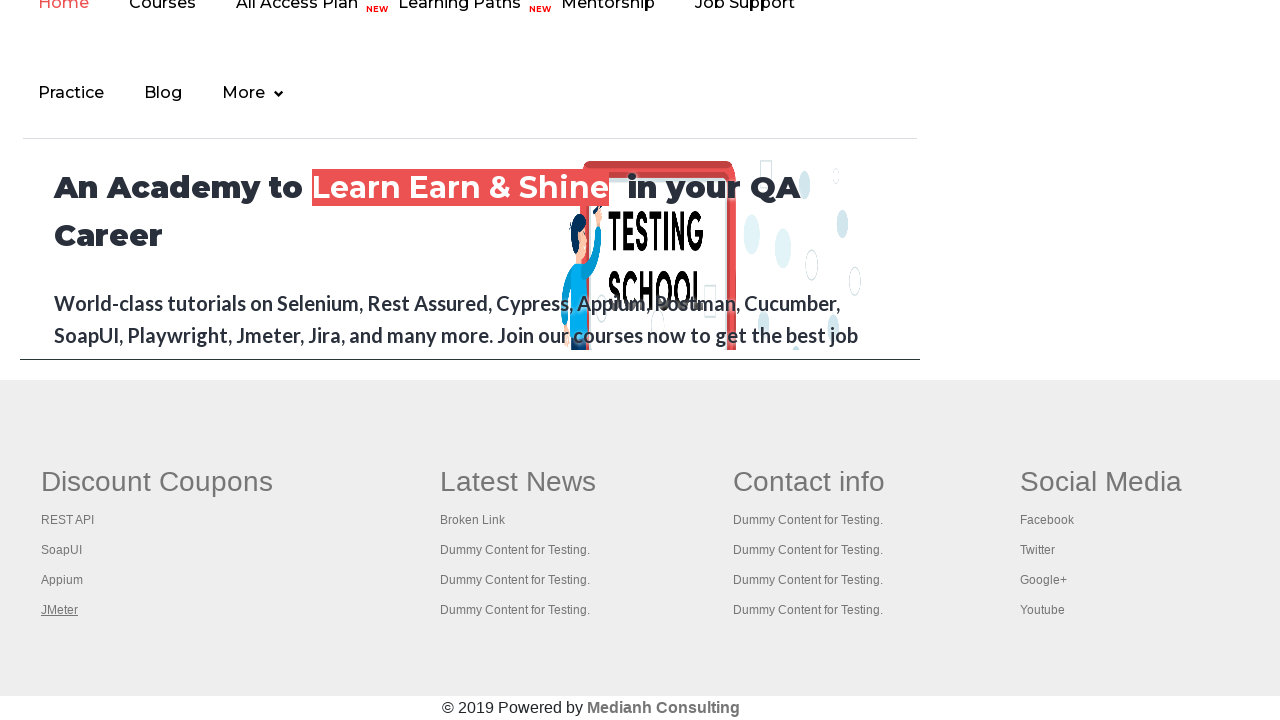

Verified tab loaded with title: REST API Tutorial
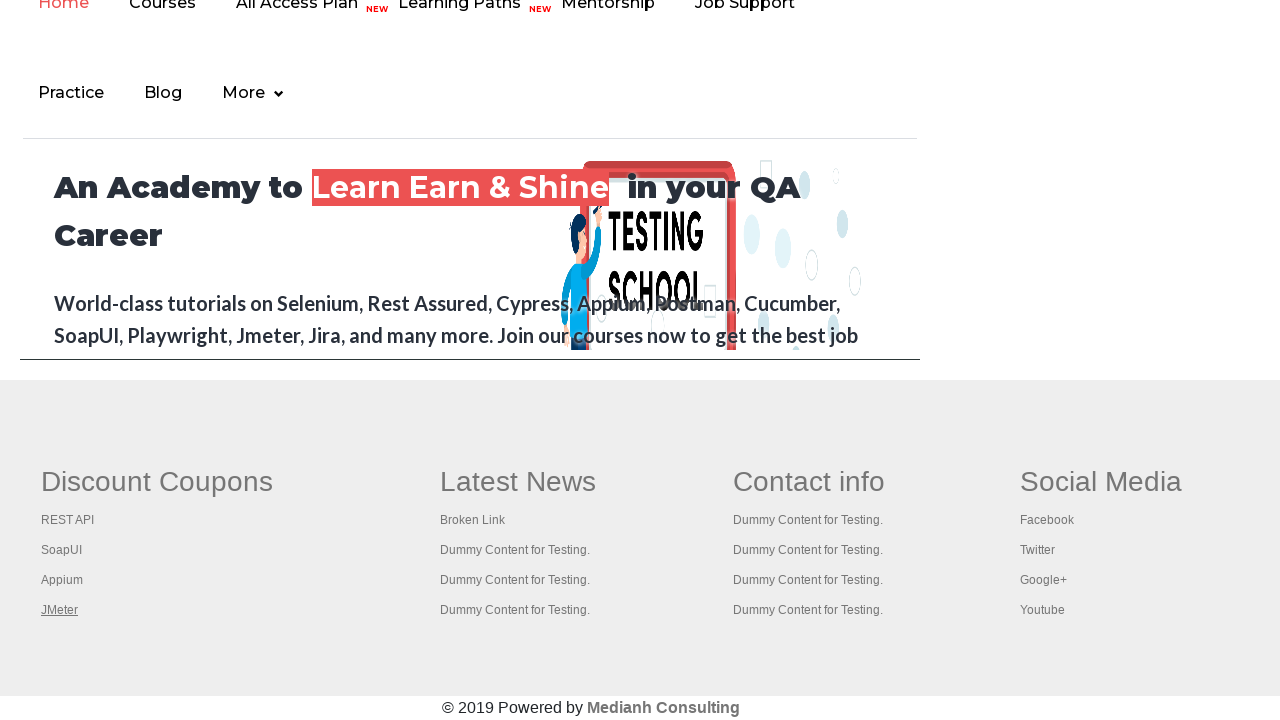

Verified tab loaded with title: The World’s Most Popular API Testing Tool | SoapUI
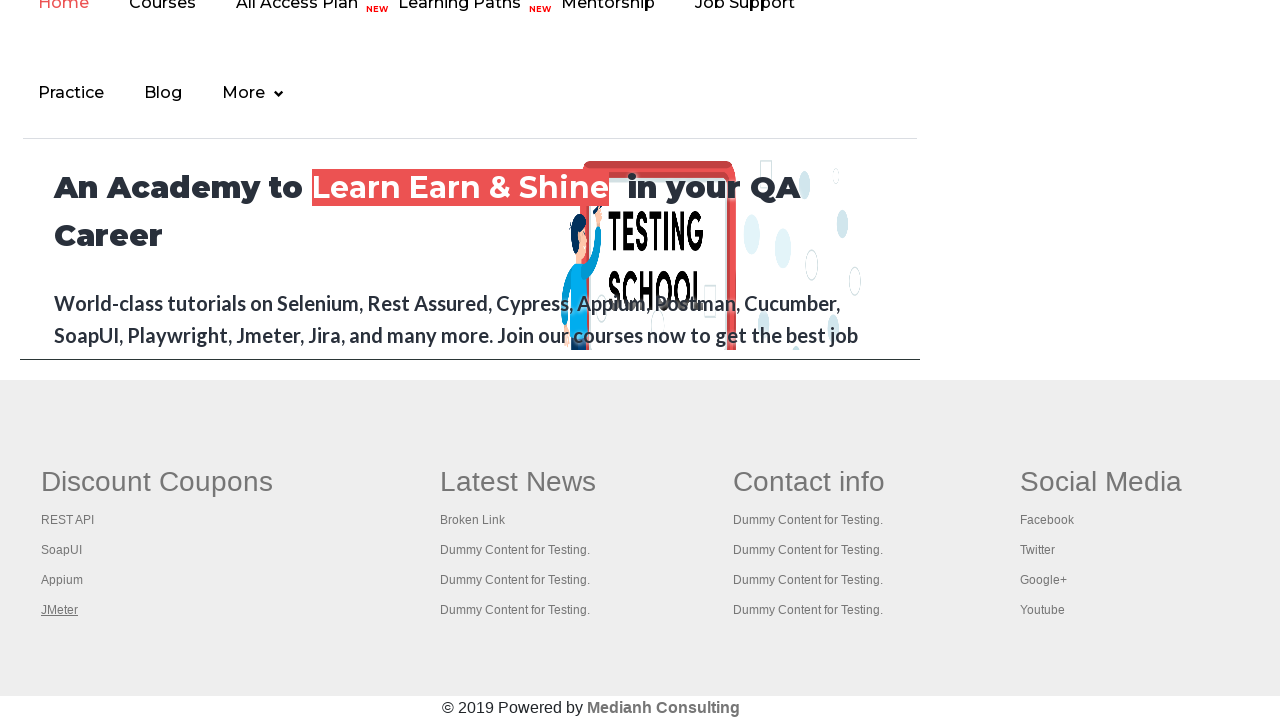

Verified tab loaded with title: Appium tutorial for Mobile Apps testing | RahulShetty Academy | Rahul
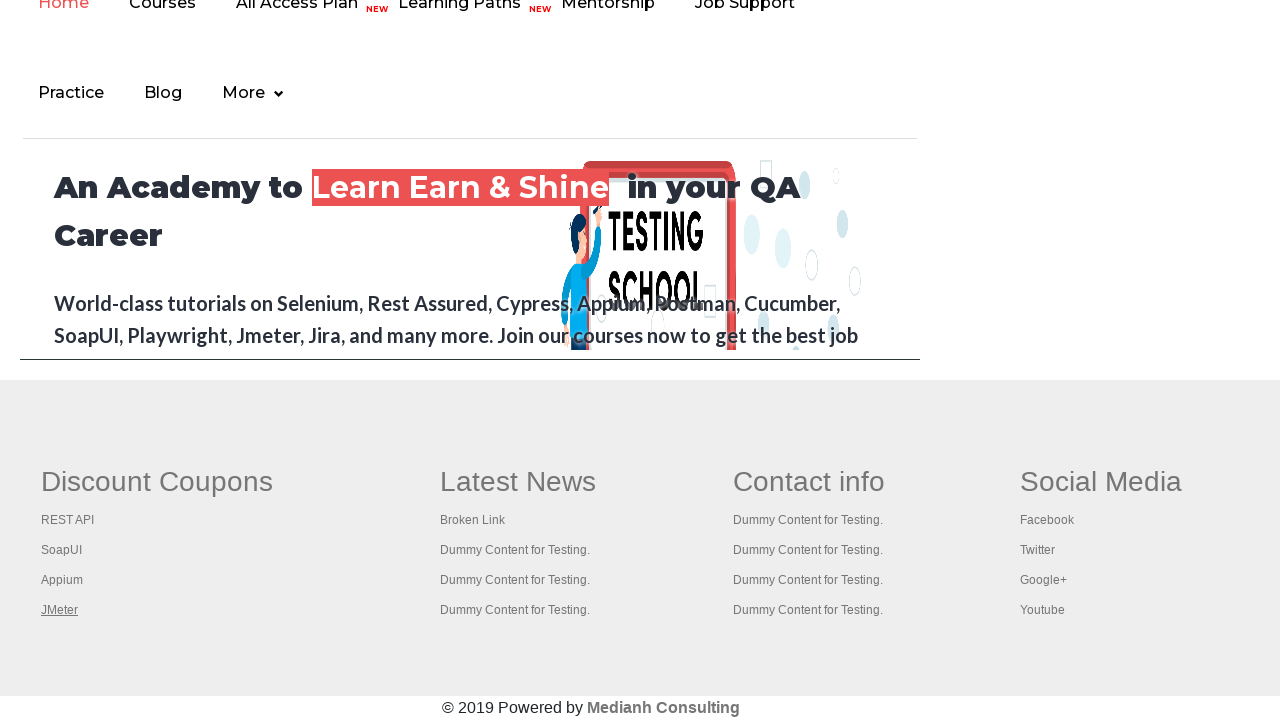

Verified tab loaded with title: Apache JMeter - Apache JMeter™
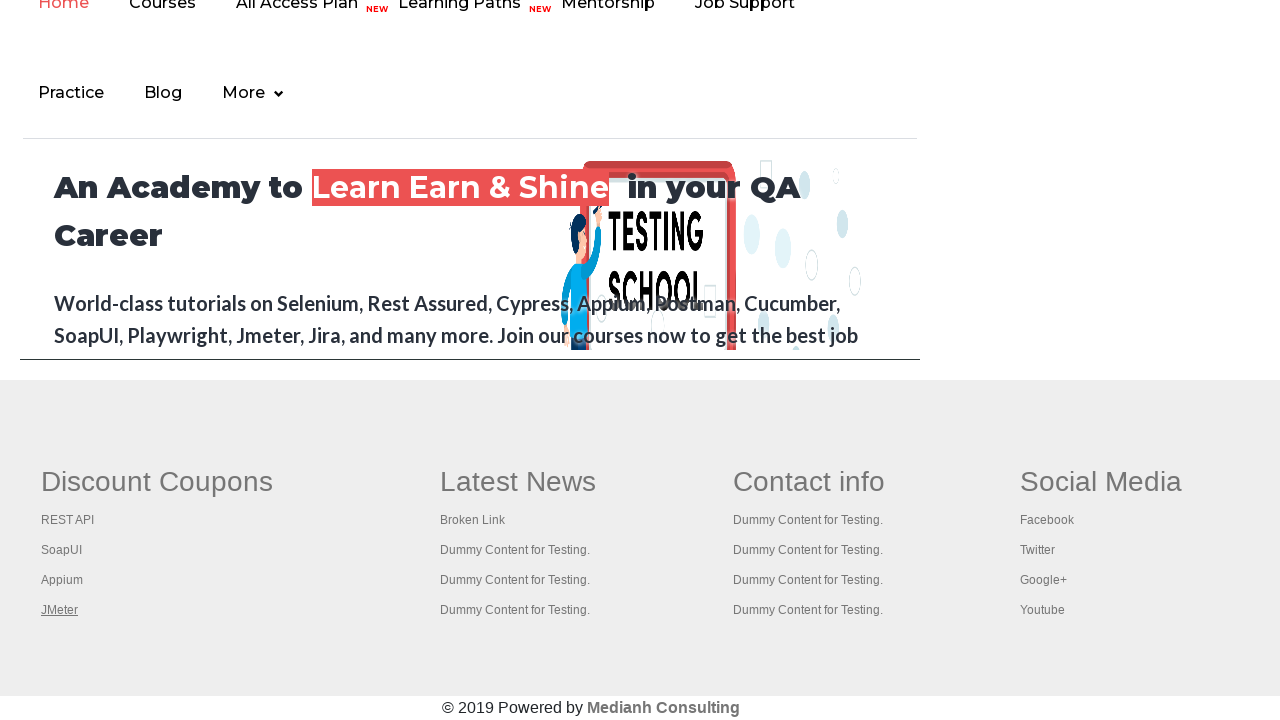

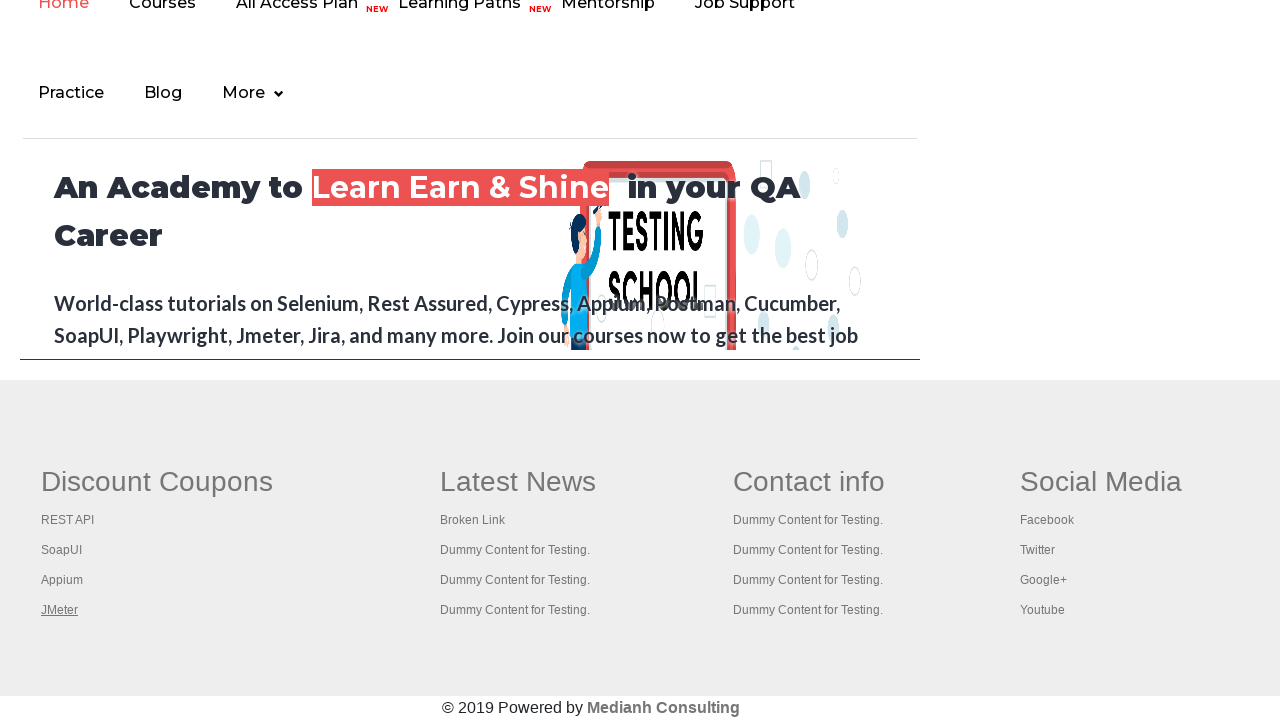